Tests number entry with alert handling - enters a valid number and verifies the alert message appears

Starting URL: https://kristinek.github.io/site/tasks/enter_a_number

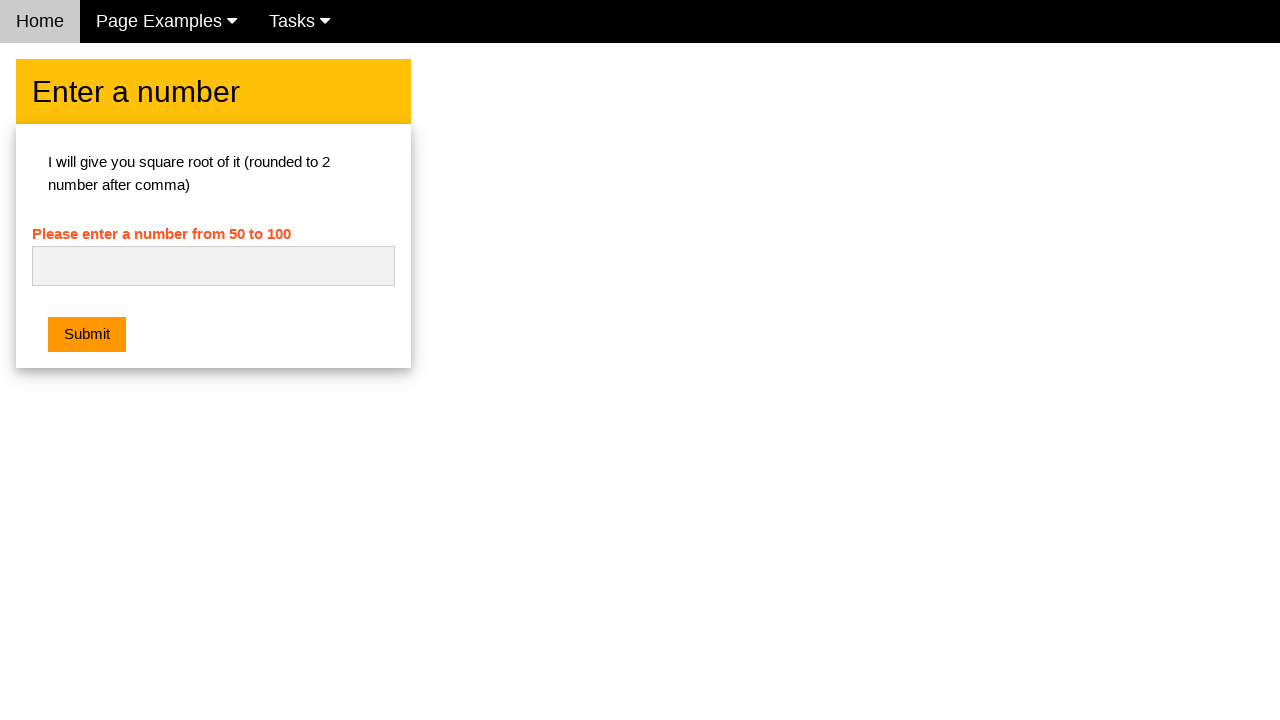

Set up dialog handler for alert messages
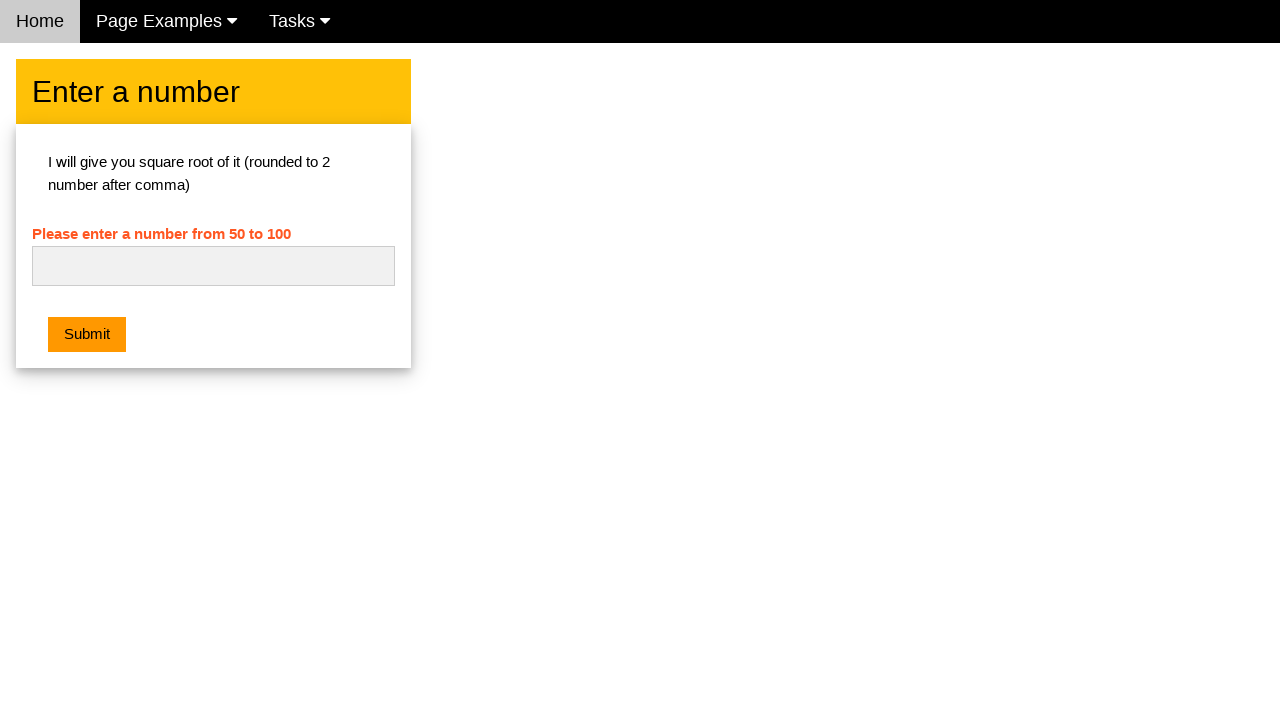

Cleared the number input field on #numb
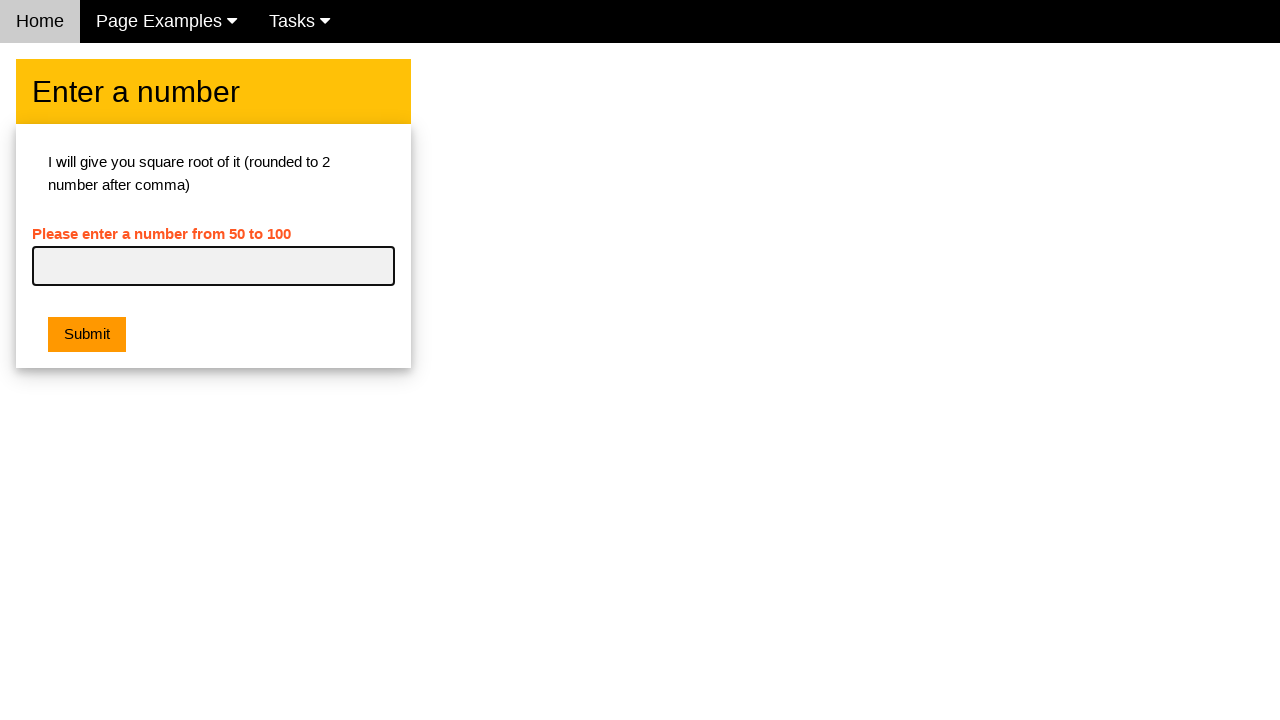

Entered valid number '75' into the input field on #numb
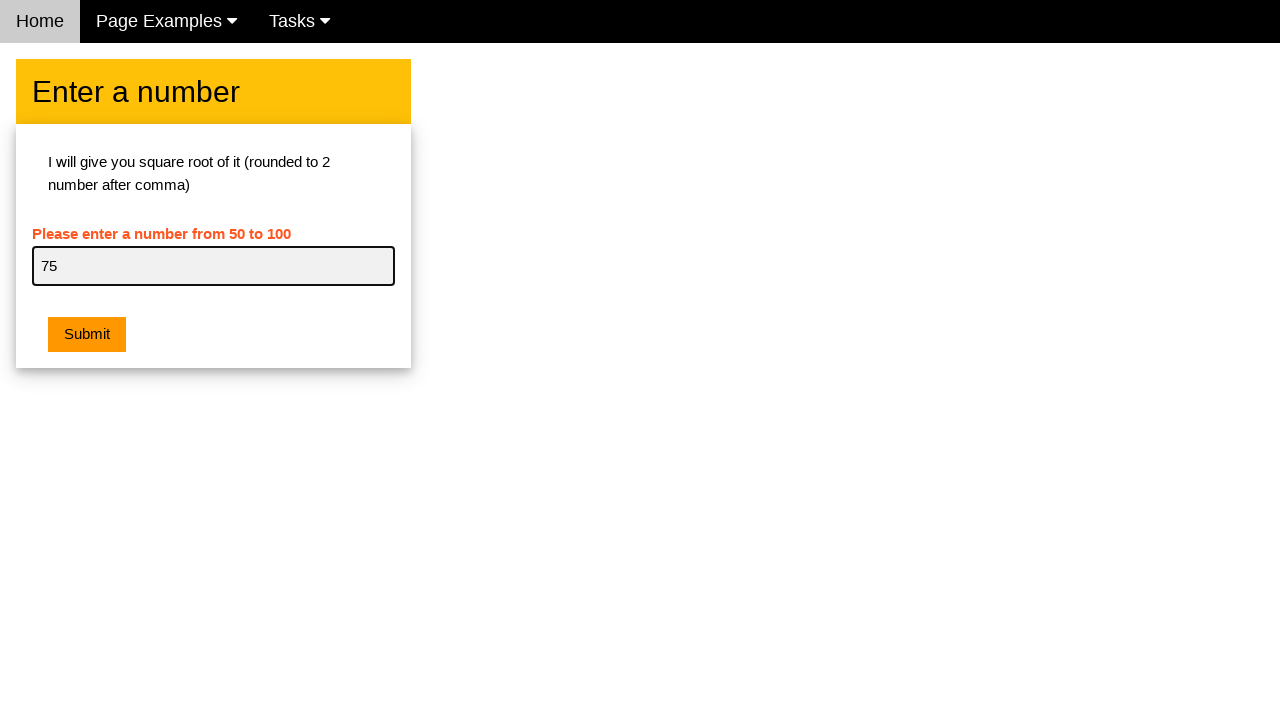

Clicked Submit button to submit the number at (87, 335) on button
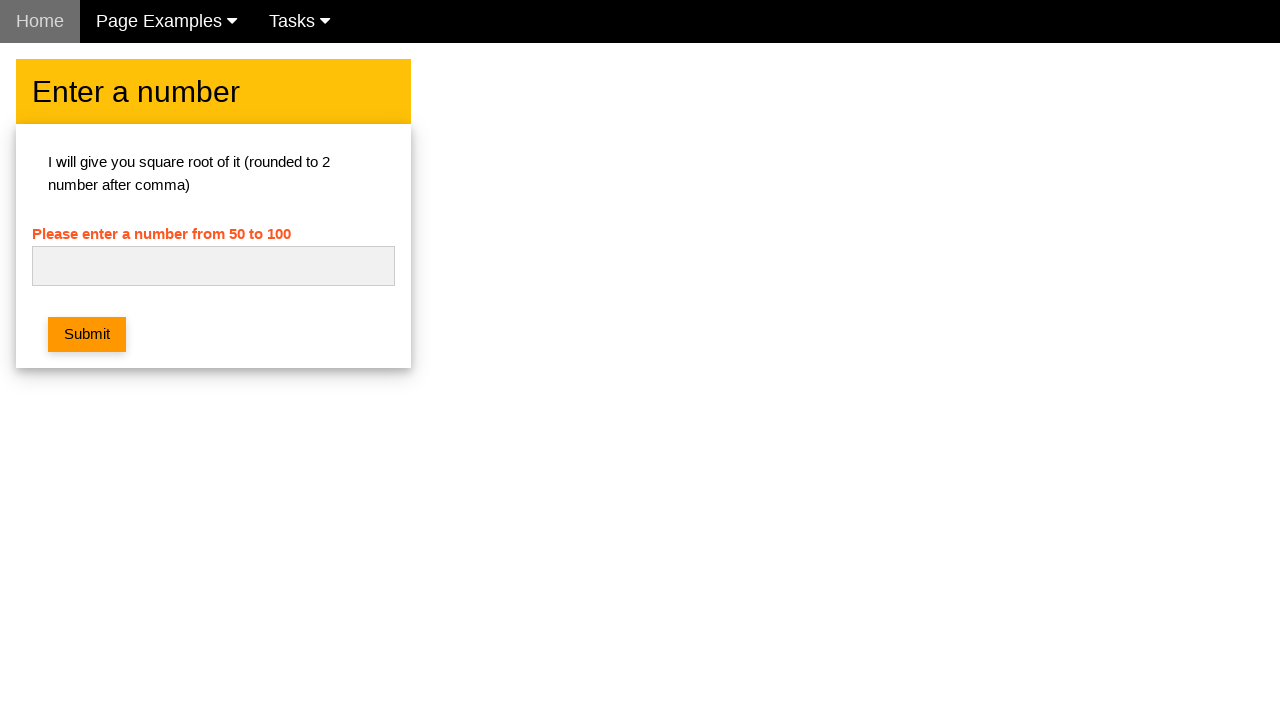

Waited 500ms for alert to be processed
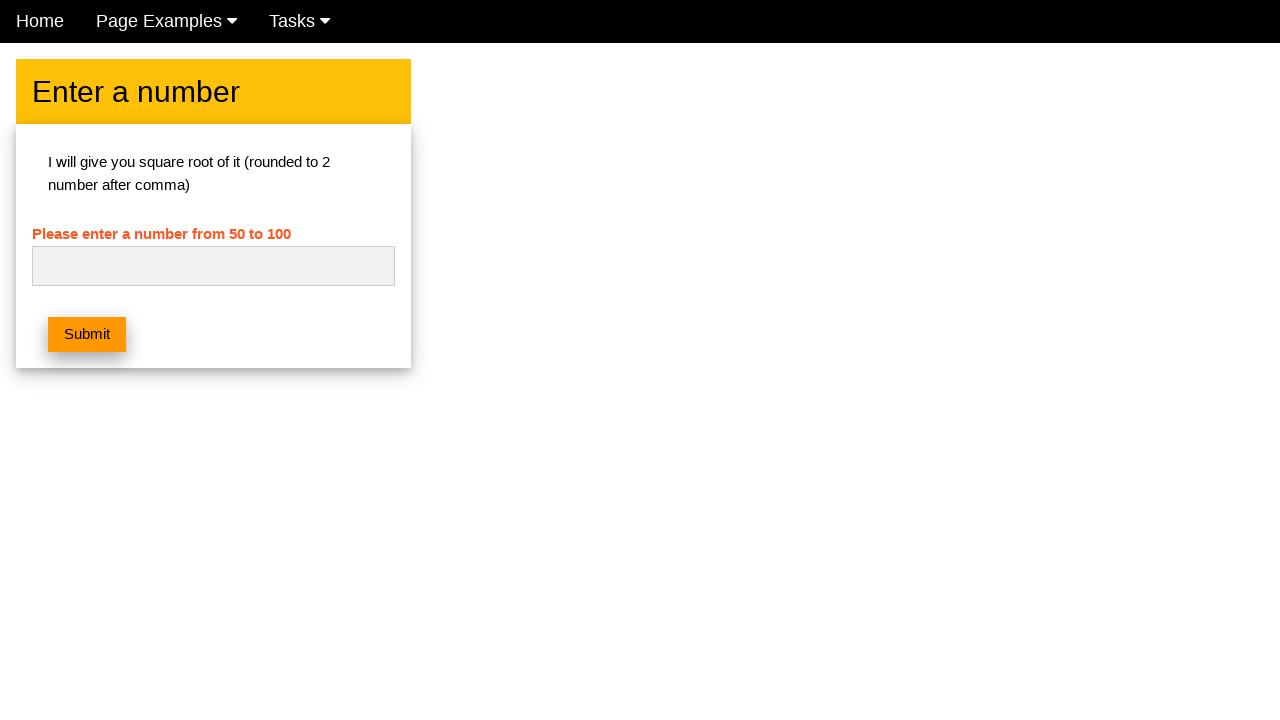

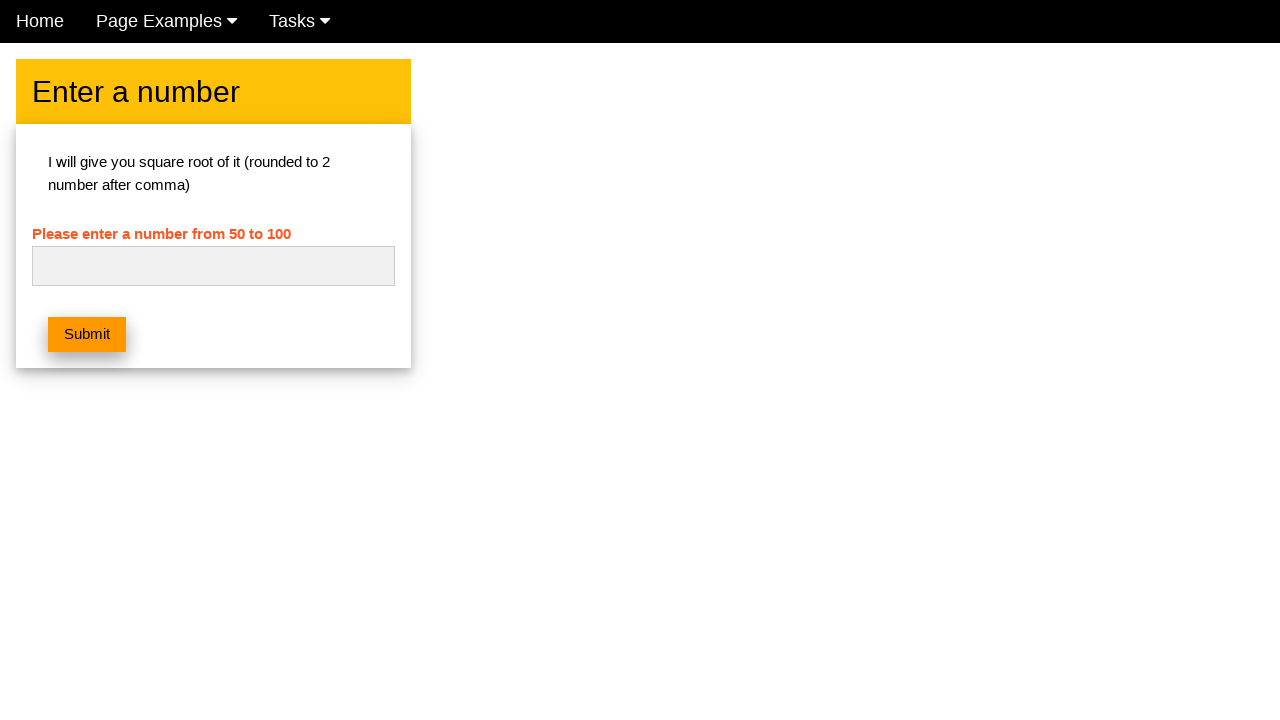